Tests checkbox and radio button selection states by clicking elements and verifying their selected status

Starting URL: https://automationfc.github.io/basic-form/index.html

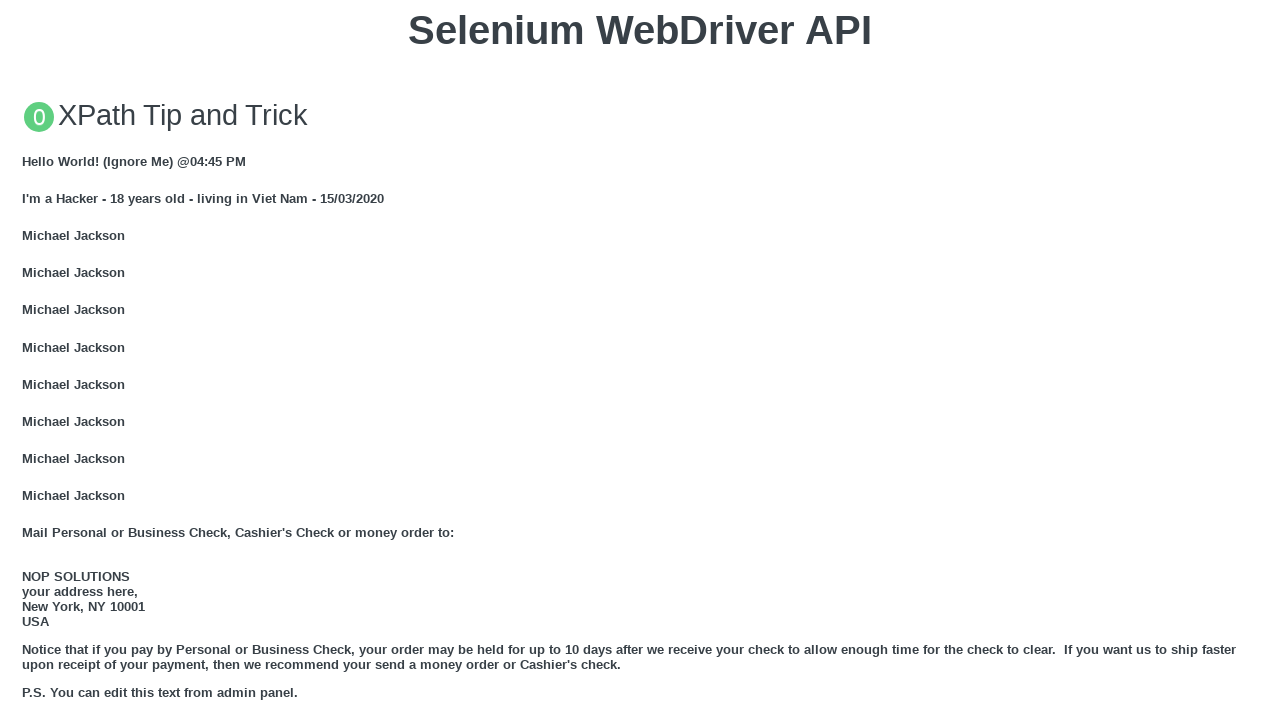

Clicked Java checkbox to select it at (28, 361) on input#java
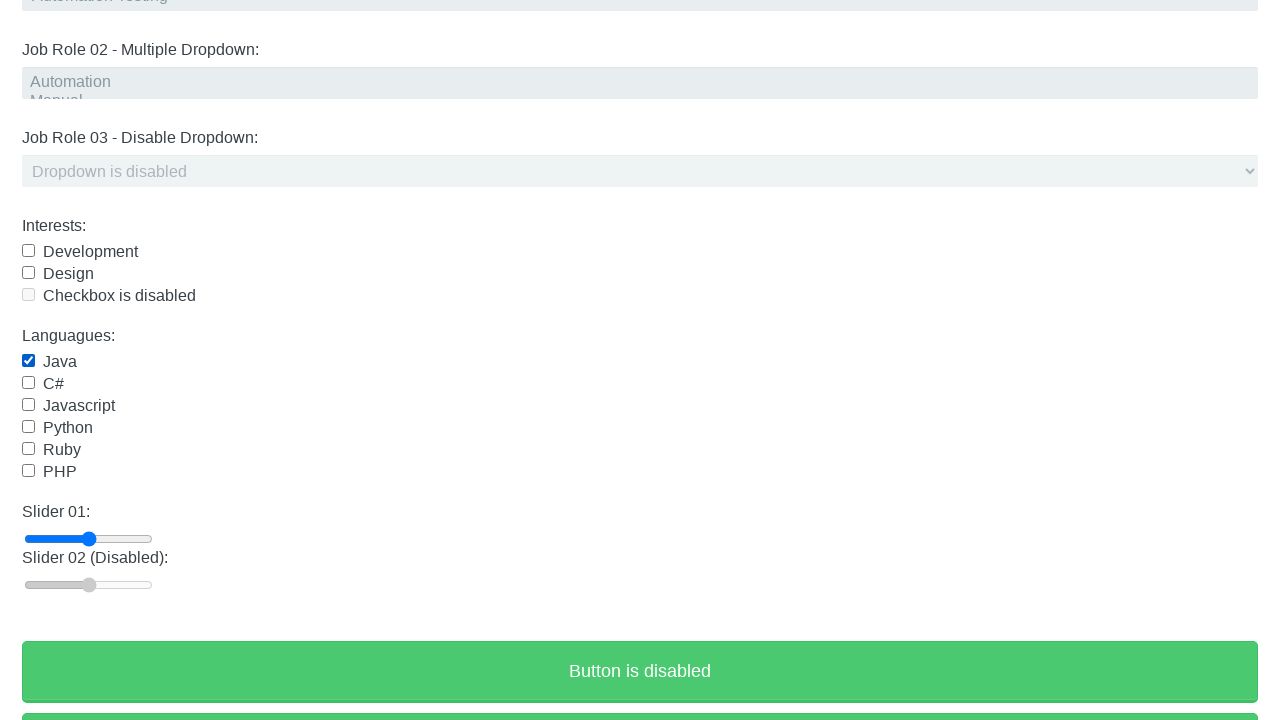

Clicked Under 18 radio button to select it at (28, 360) on input#under_18
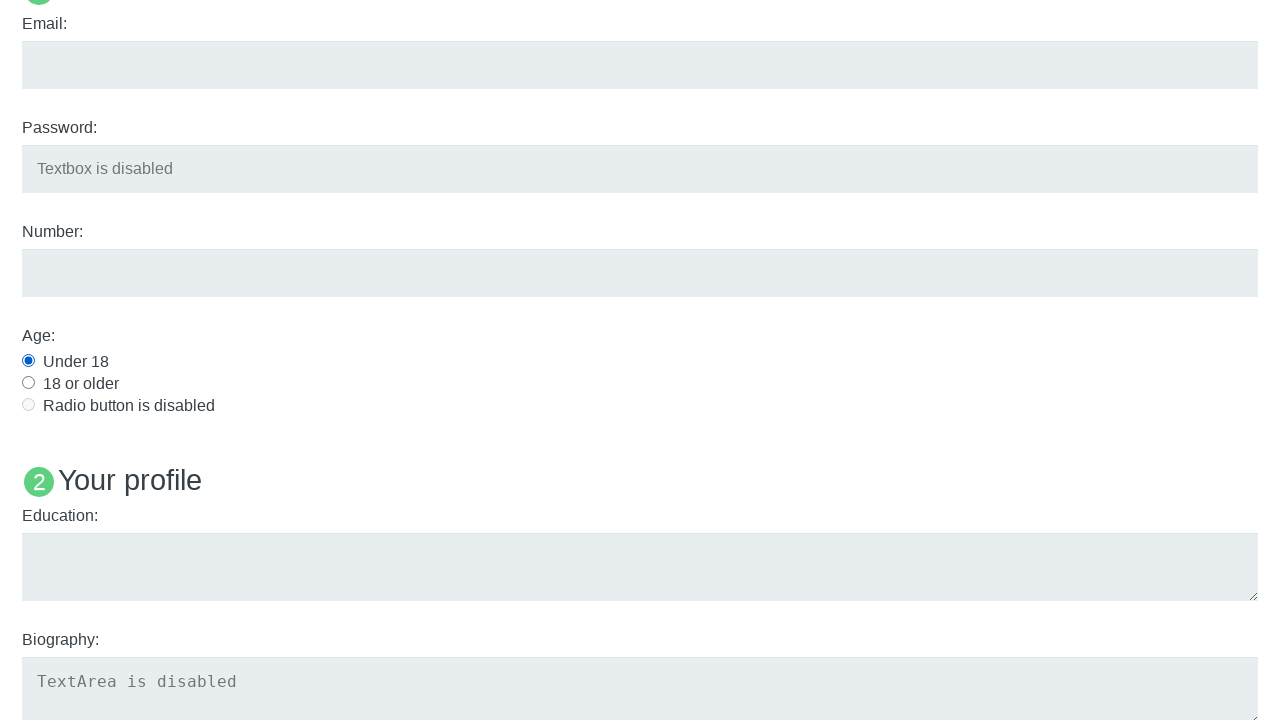

Clicked Java checkbox again to deselect it at (28, 361) on input#java
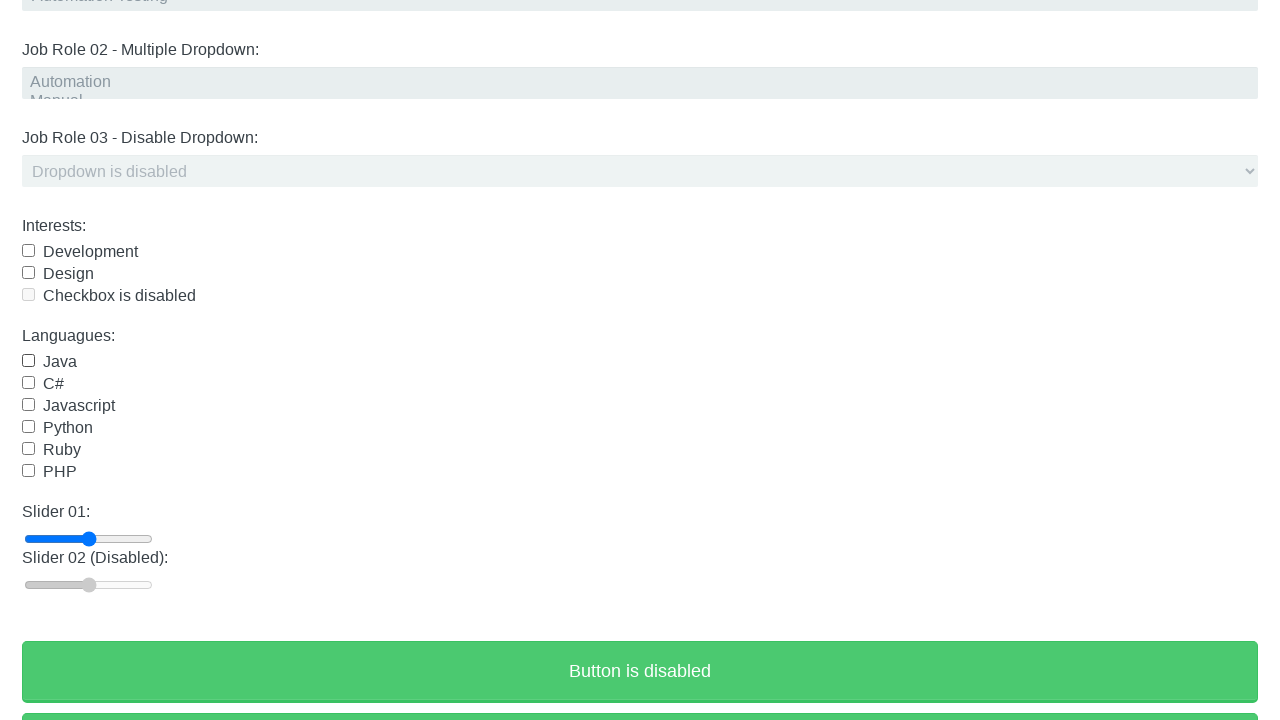

Clicked Under 18 radio button again to change selection at (28, 360) on input#under_18
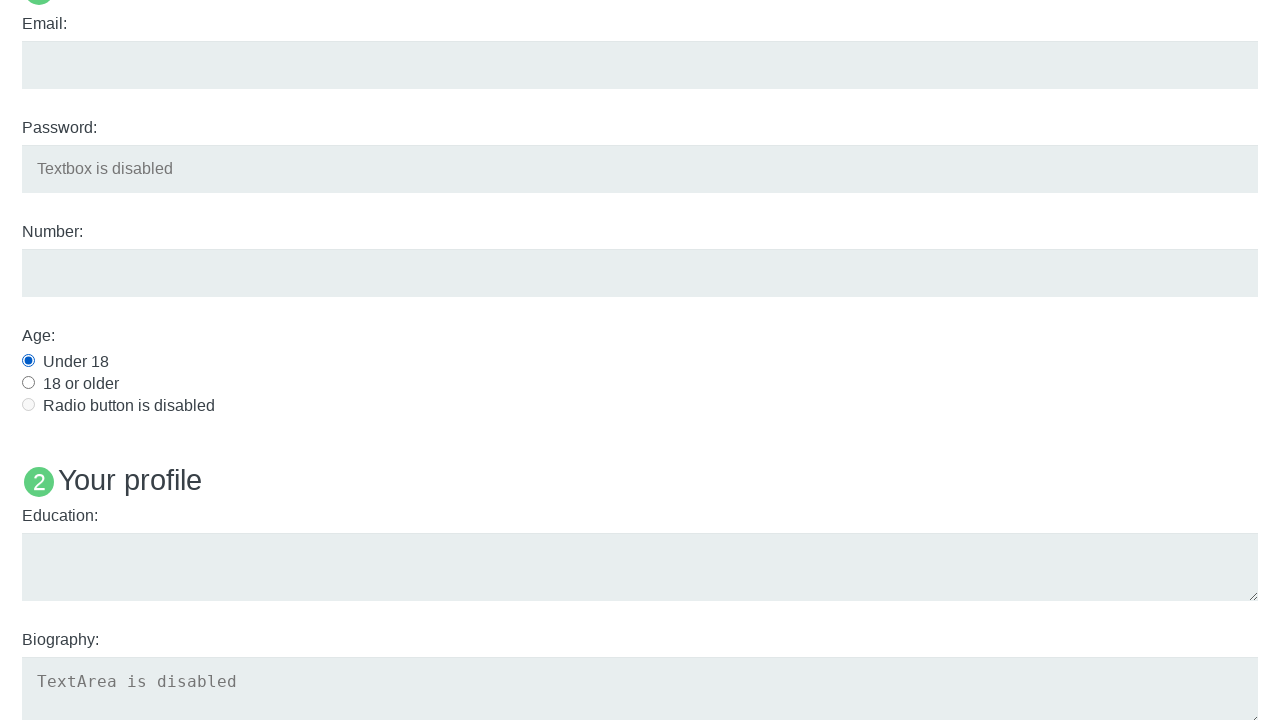

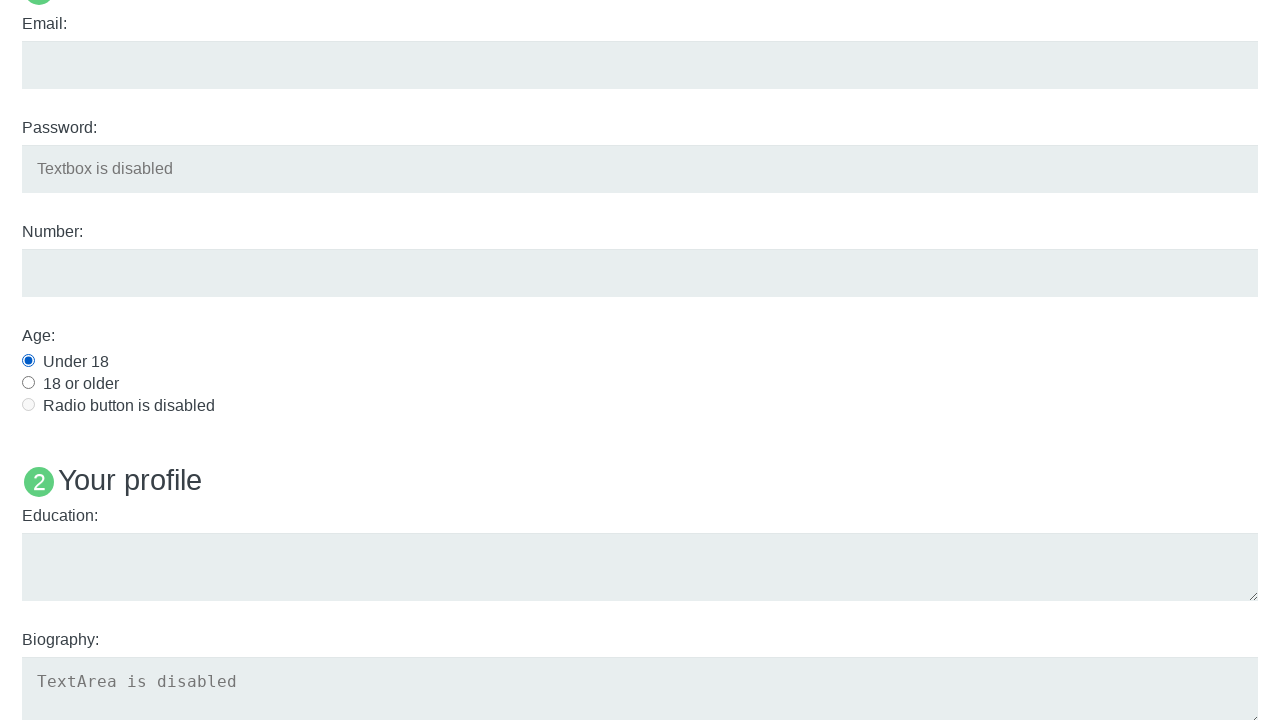